Tests marking all todo items as completed using the 'Mark all as complete' checkbox.

Starting URL: https://demo.playwright.dev/todomvc

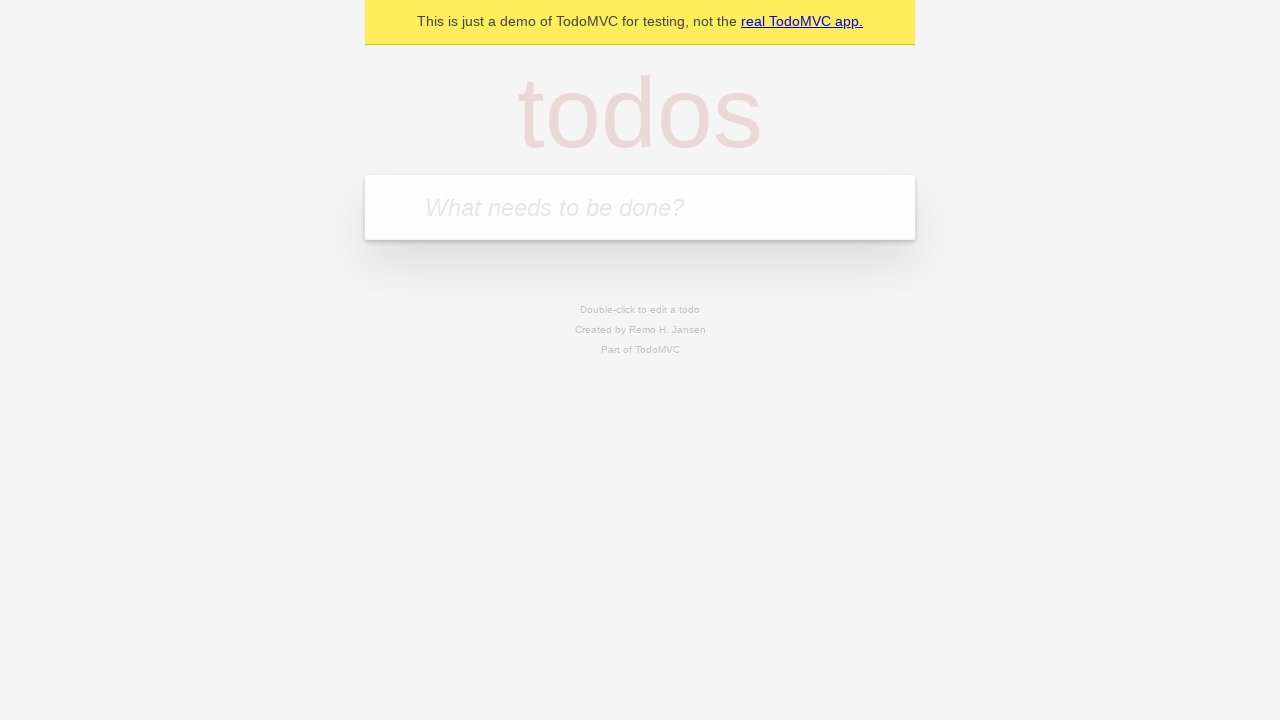

Filled todo input with 'buy some cheese' on internal:attr=[placeholder="What needs to be done?"i]
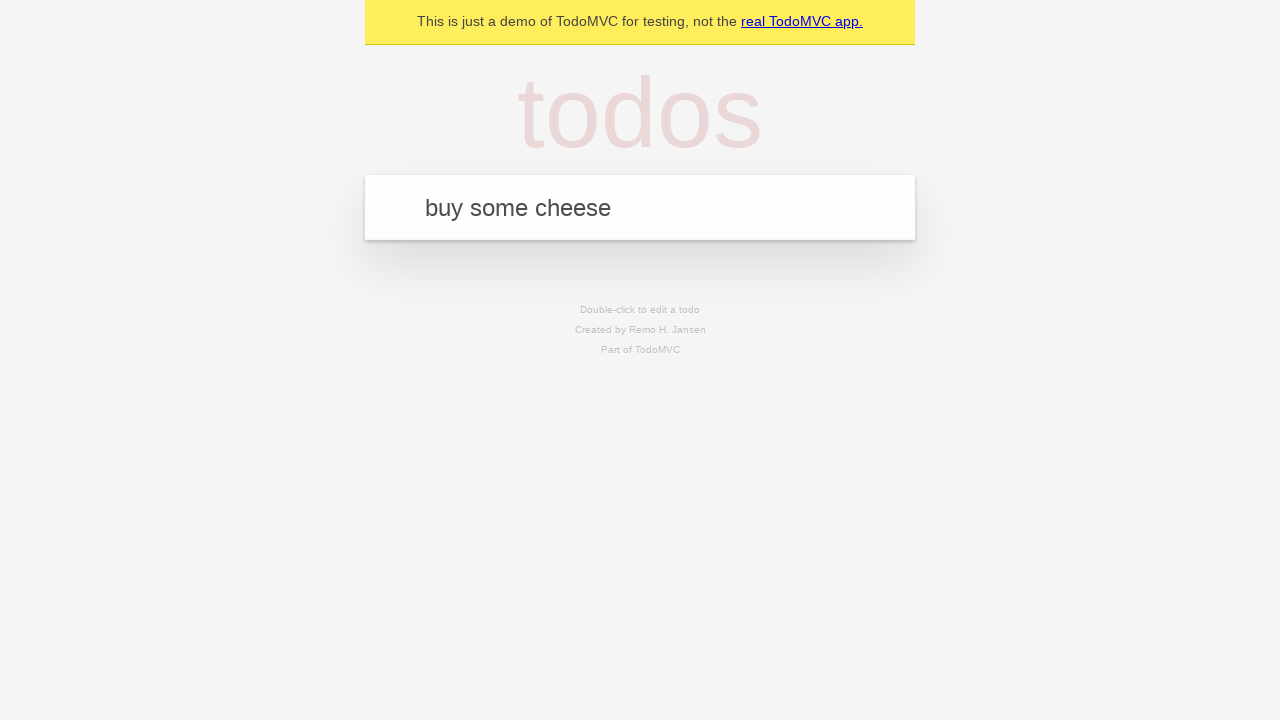

Pressed Enter to add first todo on internal:attr=[placeholder="What needs to be done?"i]
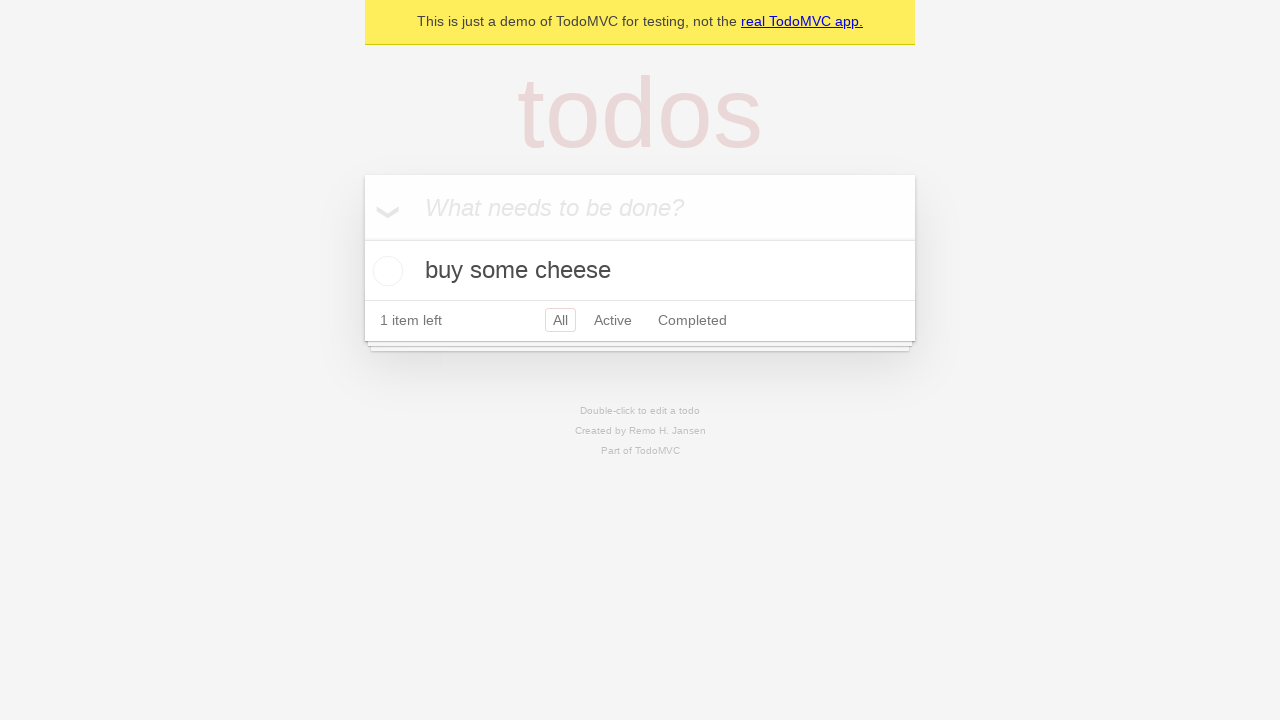

Filled todo input with 'feed the cat' on internal:attr=[placeholder="What needs to be done?"i]
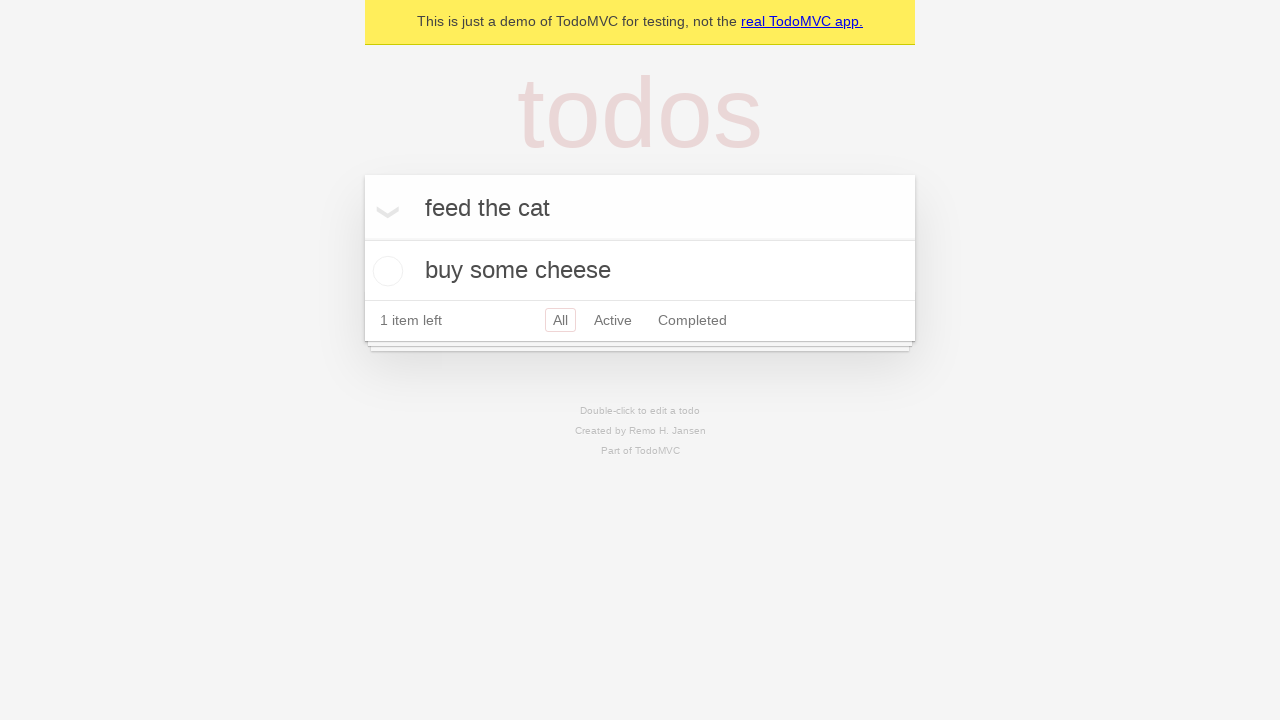

Pressed Enter to add second todo on internal:attr=[placeholder="What needs to be done?"i]
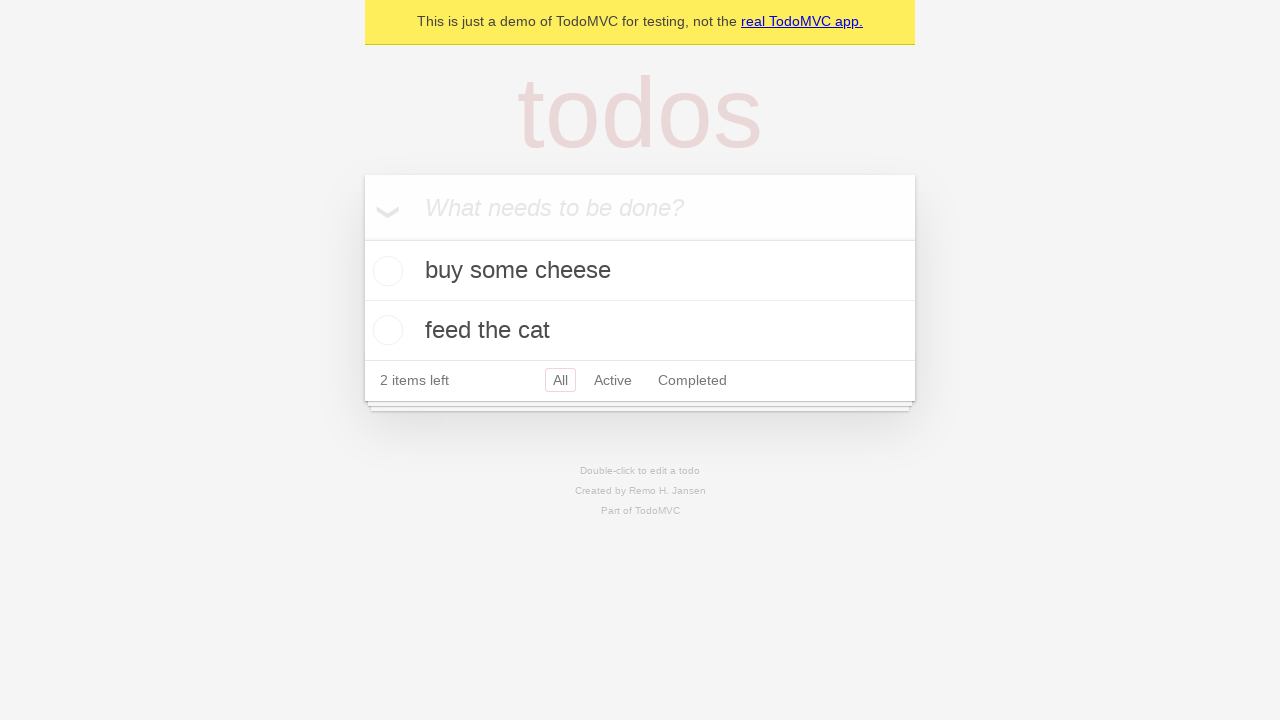

Filled todo input with 'book a doctors appointment' on internal:attr=[placeholder="What needs to be done?"i]
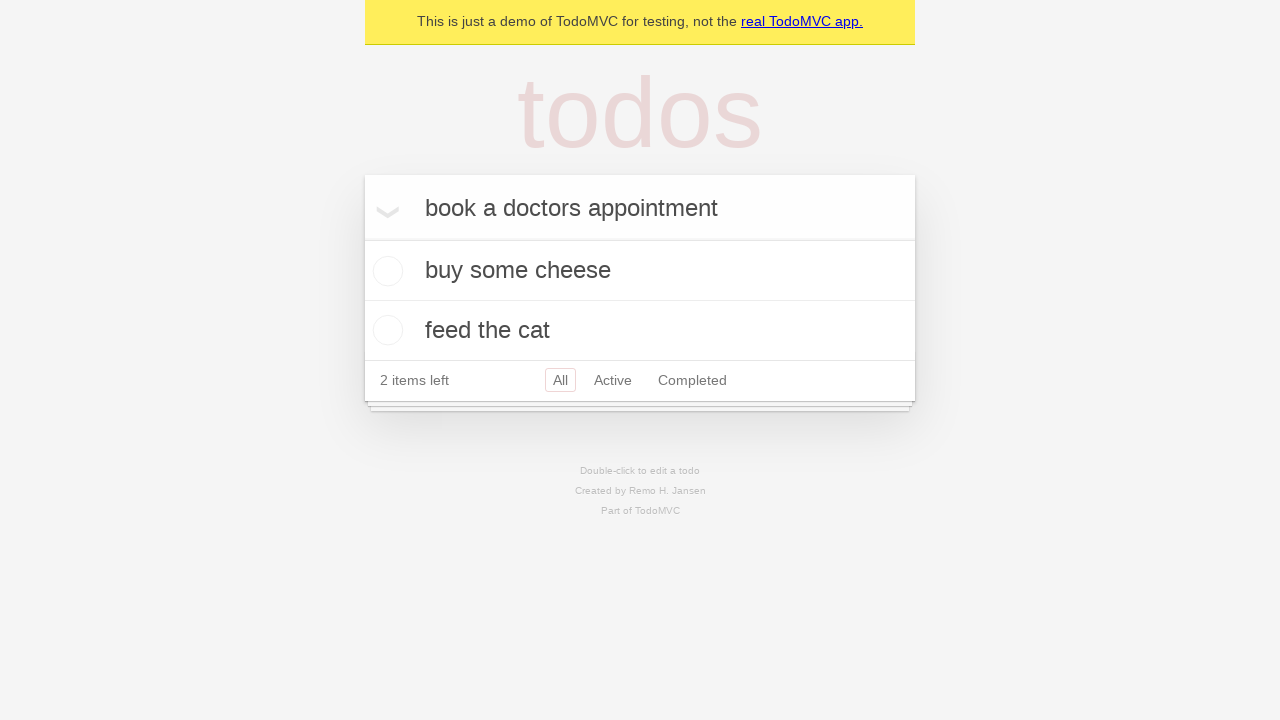

Pressed Enter to add third todo on internal:attr=[placeholder="What needs to be done?"i]
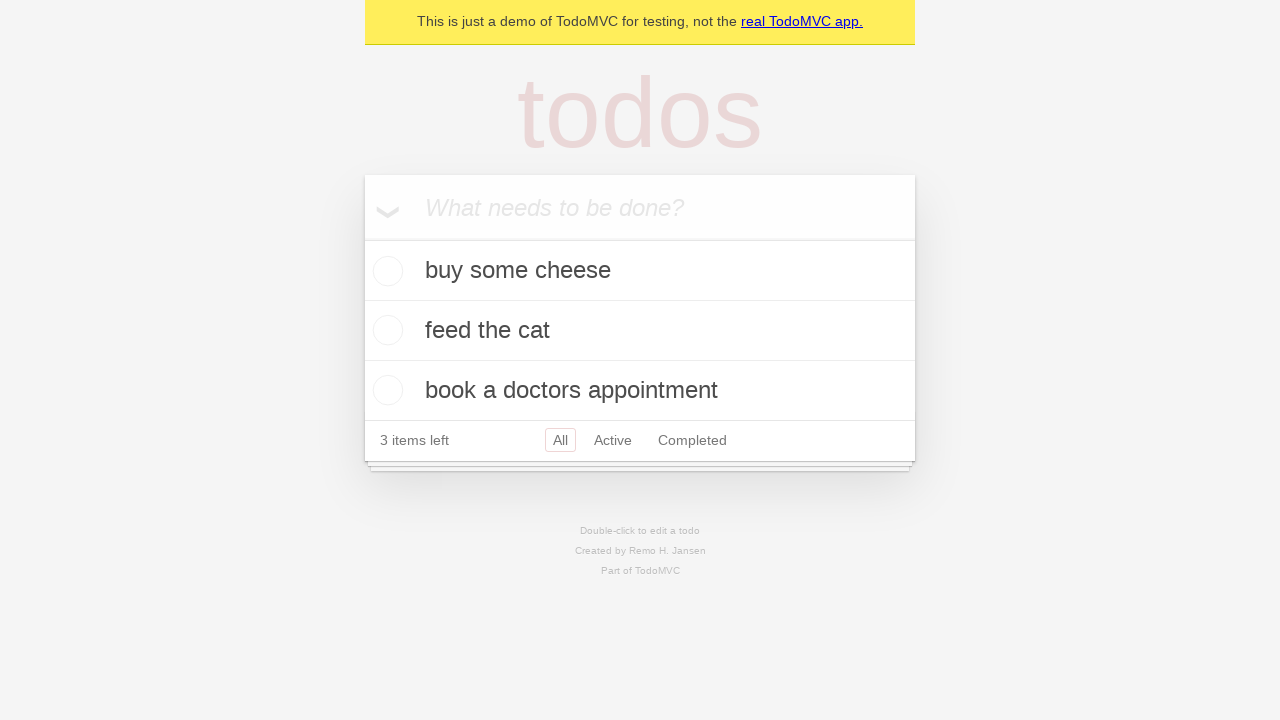

Confirmed all 3 todos have been added
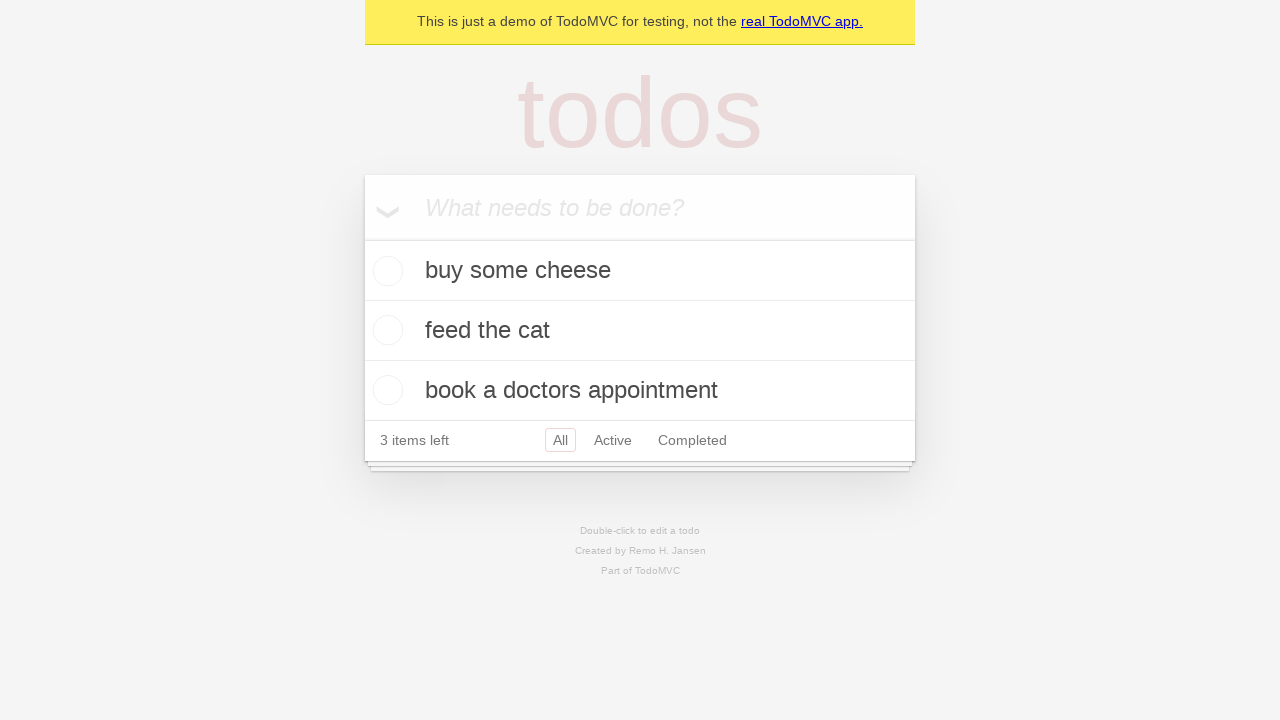

Clicked 'Mark all as complete' checkbox to mark all todos as completed at (362, 238) on internal:label="Mark all as complete"i
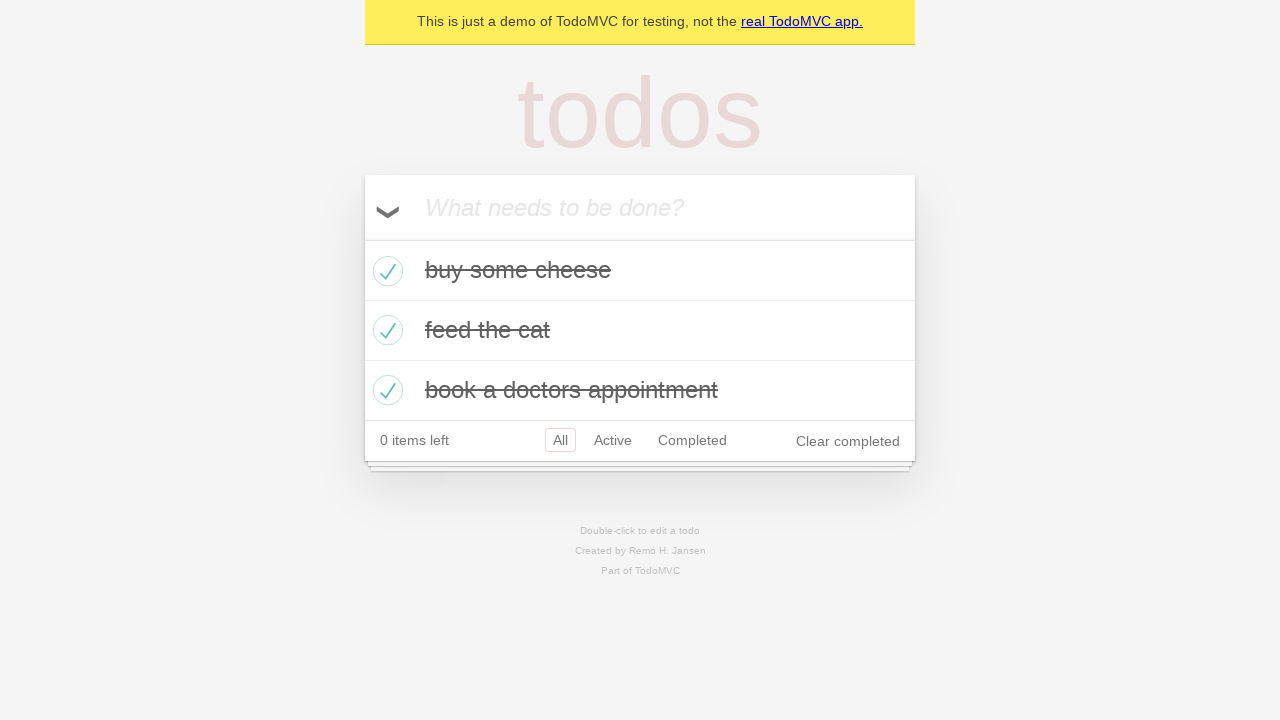

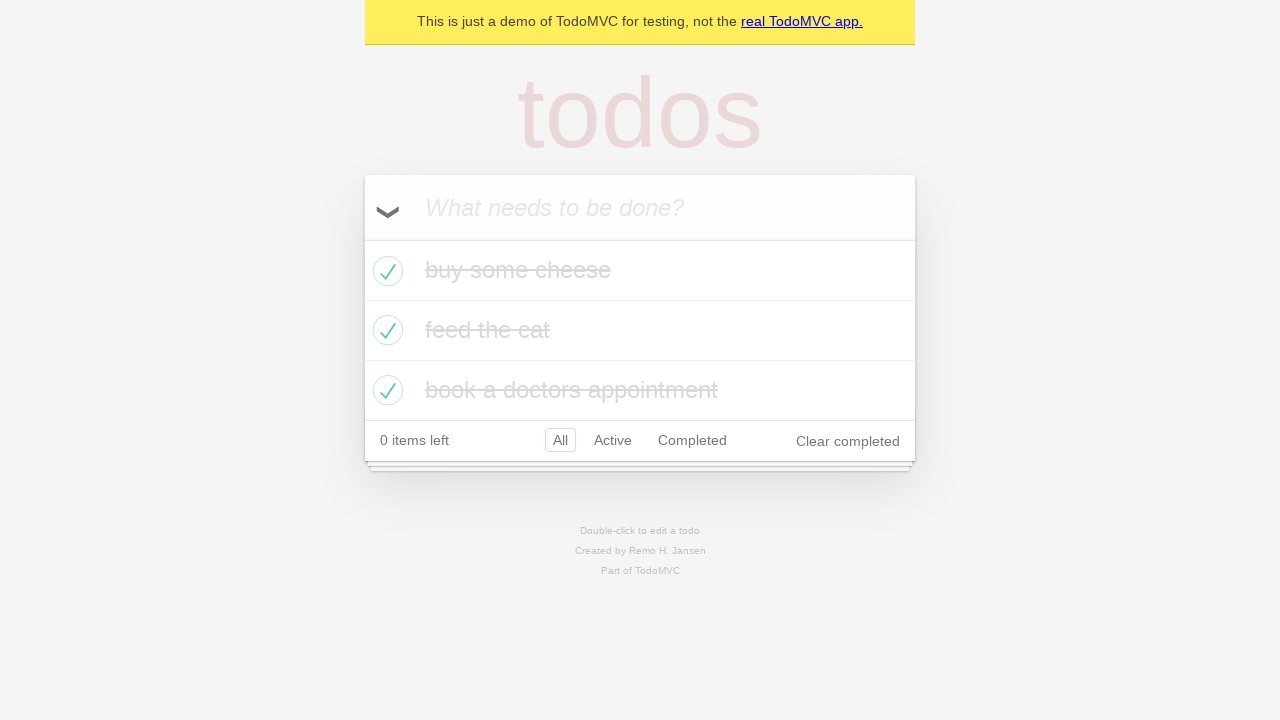